Tests the SpiceJet flight booking interface by clicking on the Flights tab and selecting a flight option to verify the selection interaction works.

Starting URL: https://www.spicejet.com/

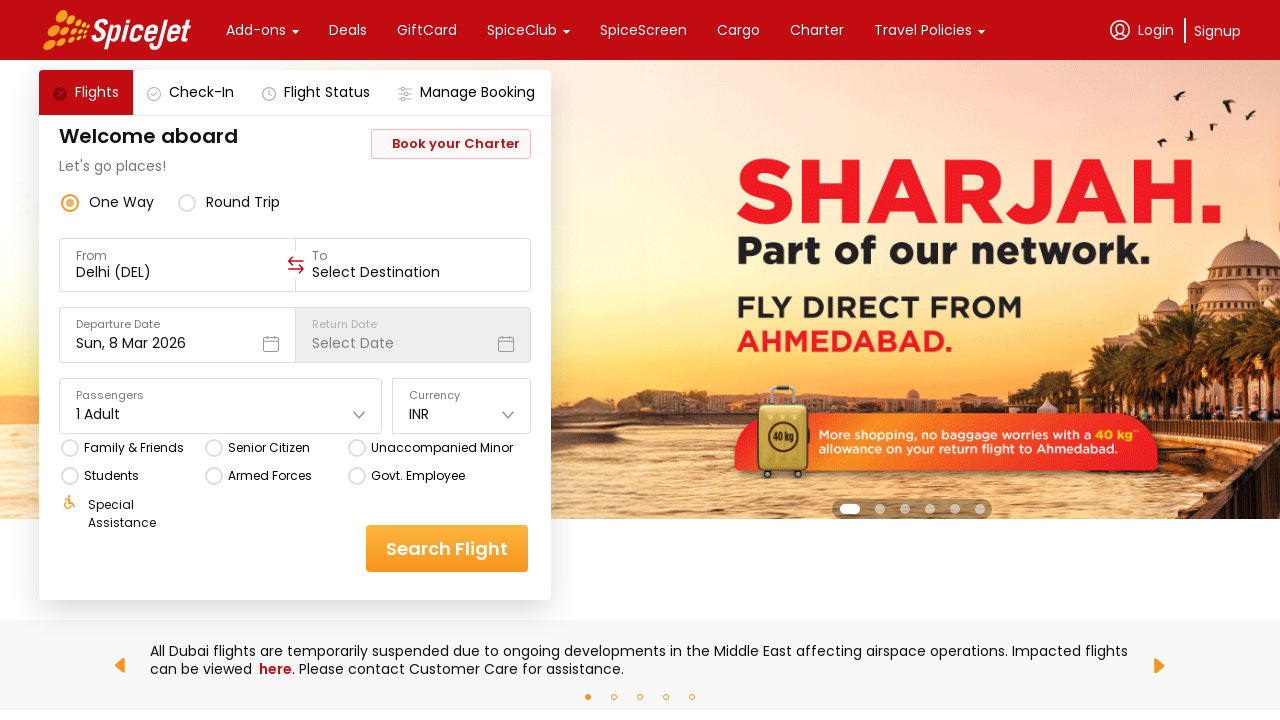

Clicked on the Flights tab at (97, 92) on xpath=//div[contains(text(),'Flights')]
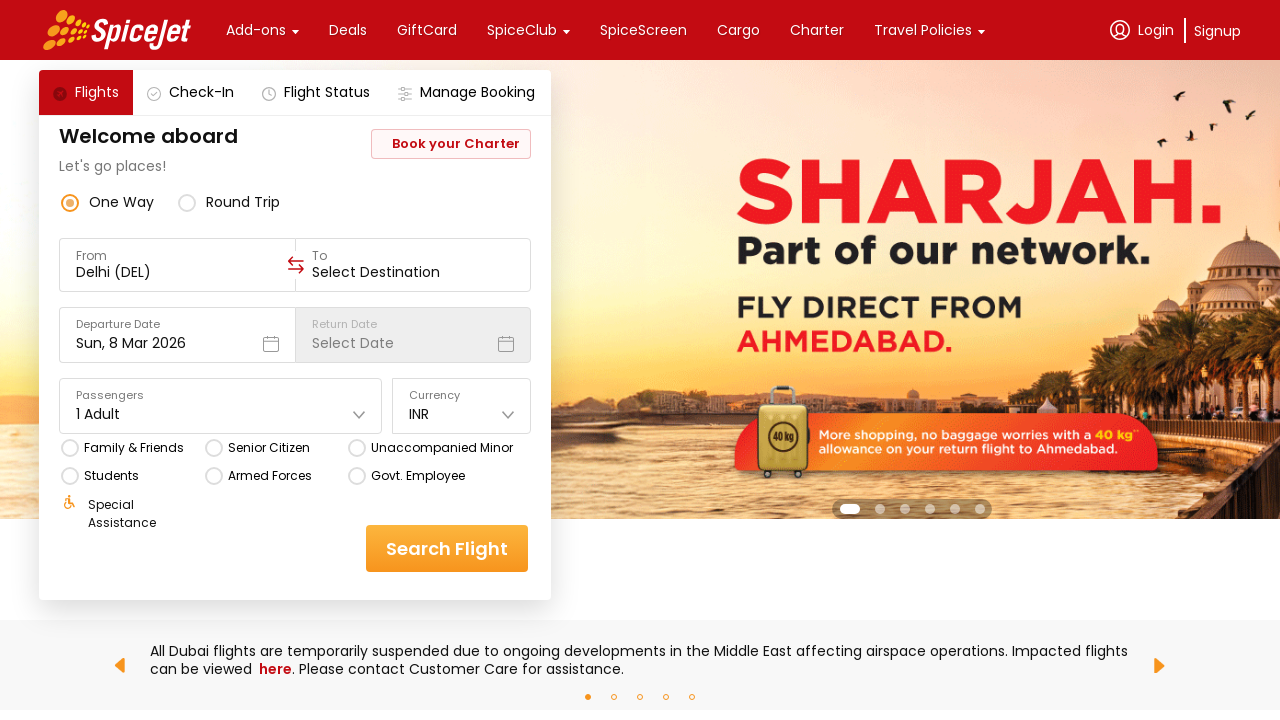

Clicked on a flight option to select it at (187, 202) on (//div[@class='css-1dbjc4n r-zso239'])[2]
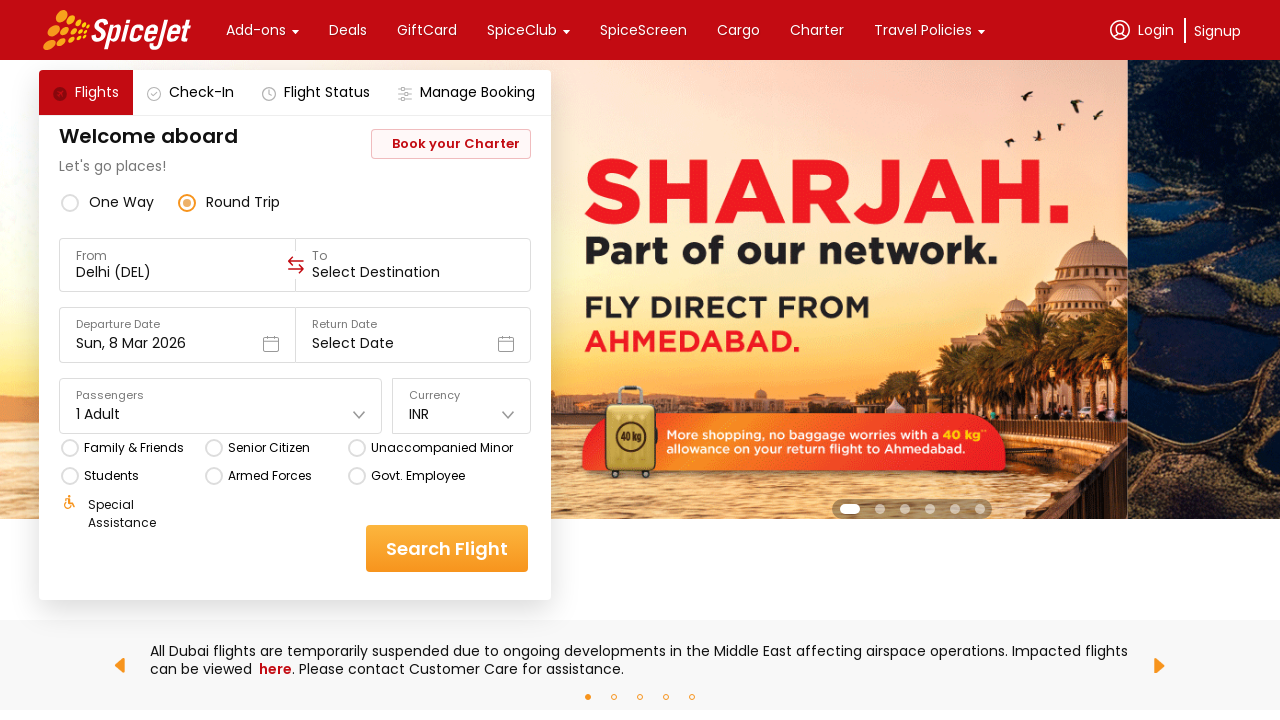

Waited for flight option to be fully interactable
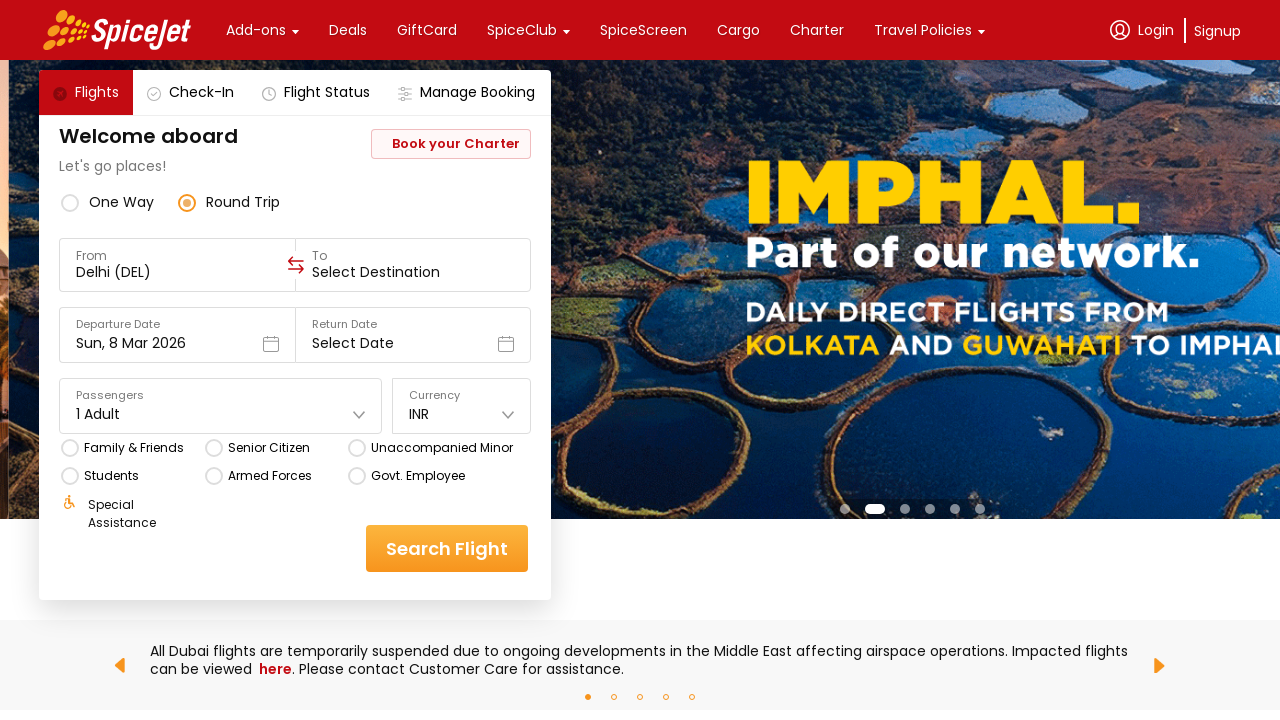

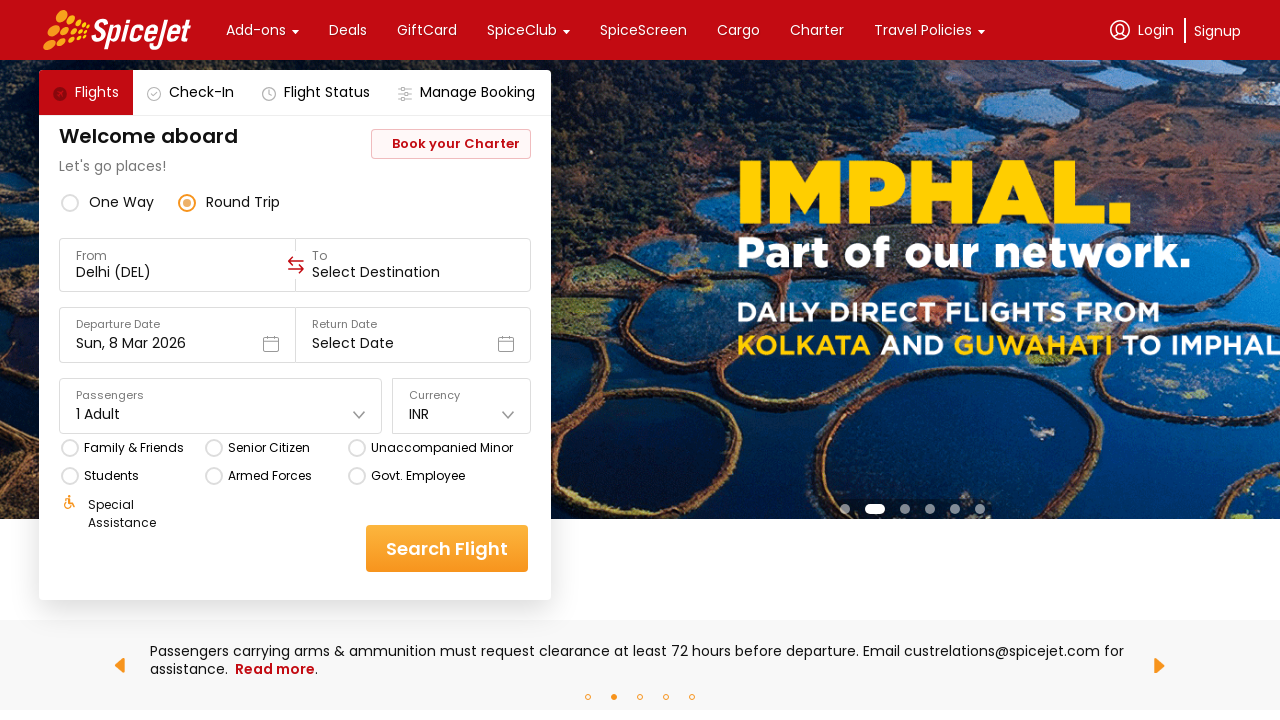